Tests filling out a complete registration form including name, email, gender, phone, date of birth, subjects, hobbies, address, state and city, then verifies the submitted data in the result table

Starting URL: https://demoqa.com/automation-practice-form

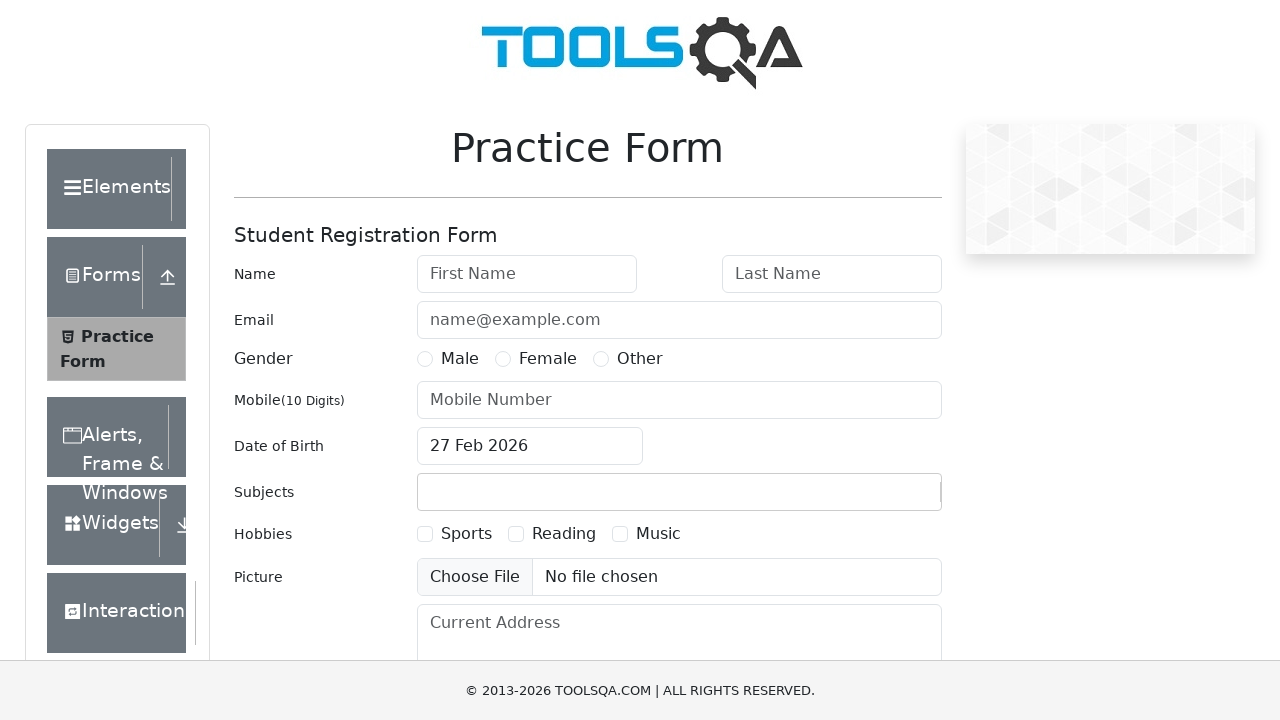

Filled first name field with 'Peter' on #firstName
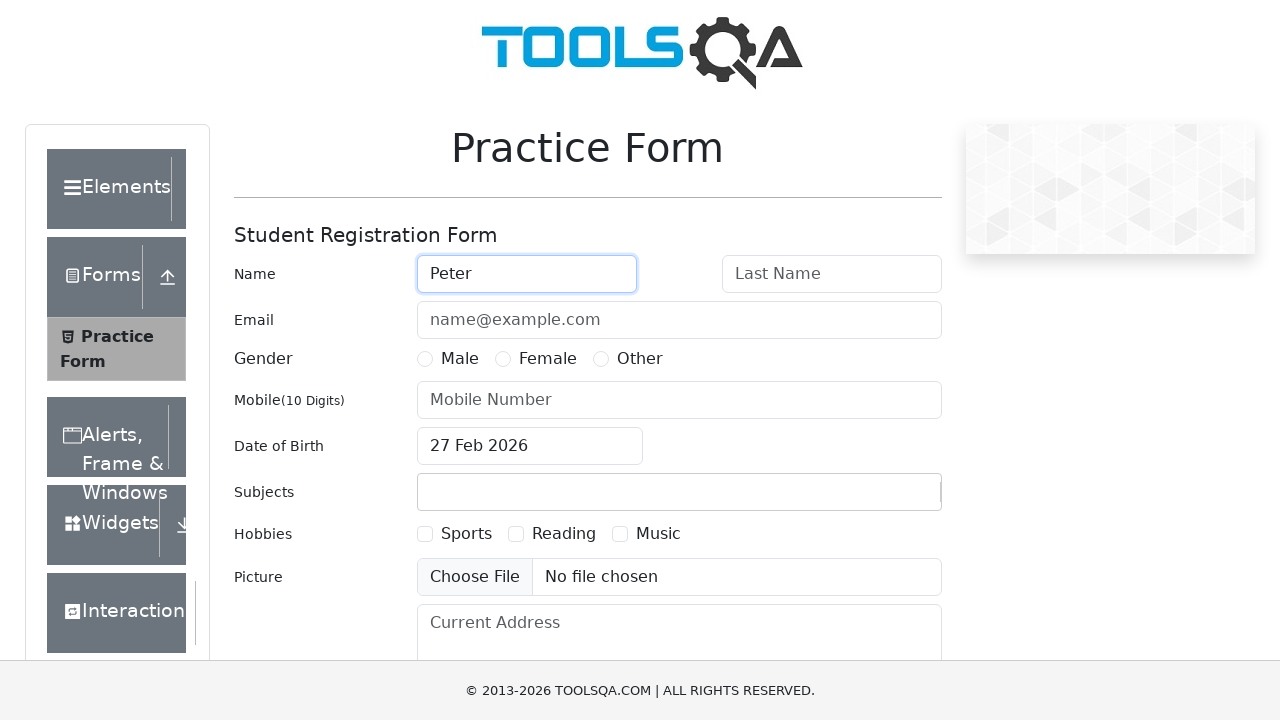

Filled last name field with 'Ivanov' on #lastName
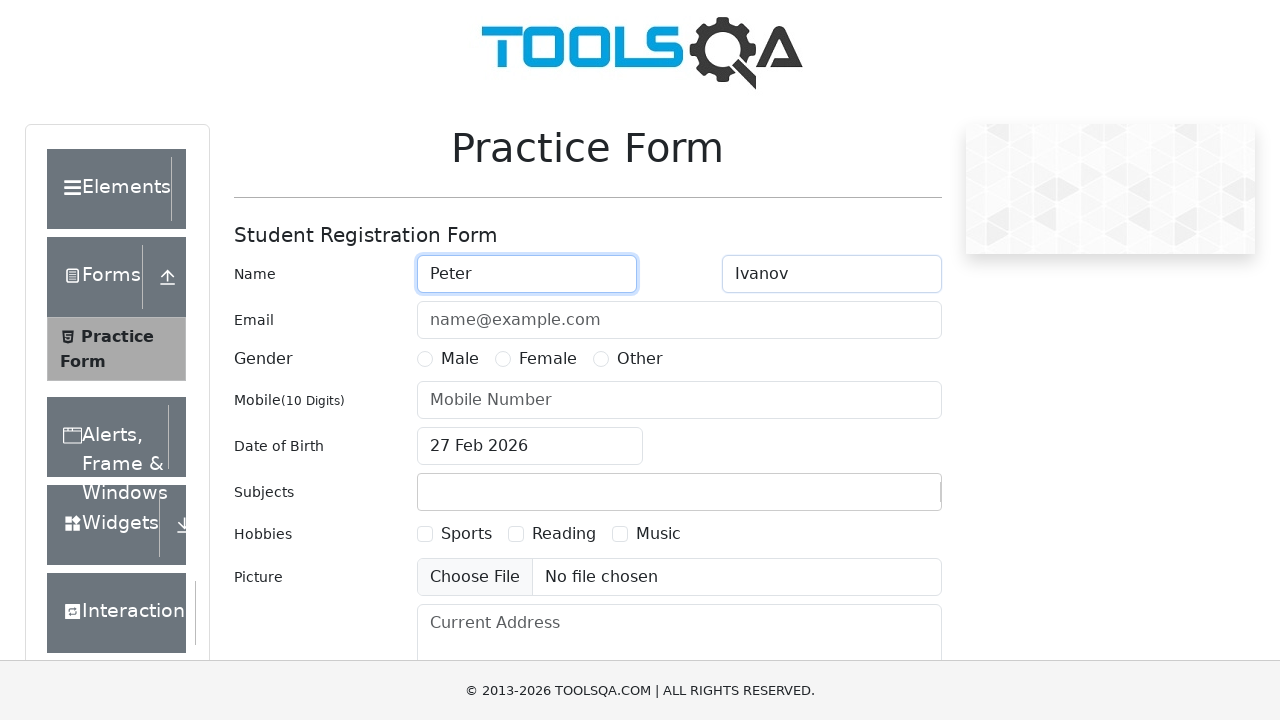

Filled email field with 'a@a.ru' on #userEmail
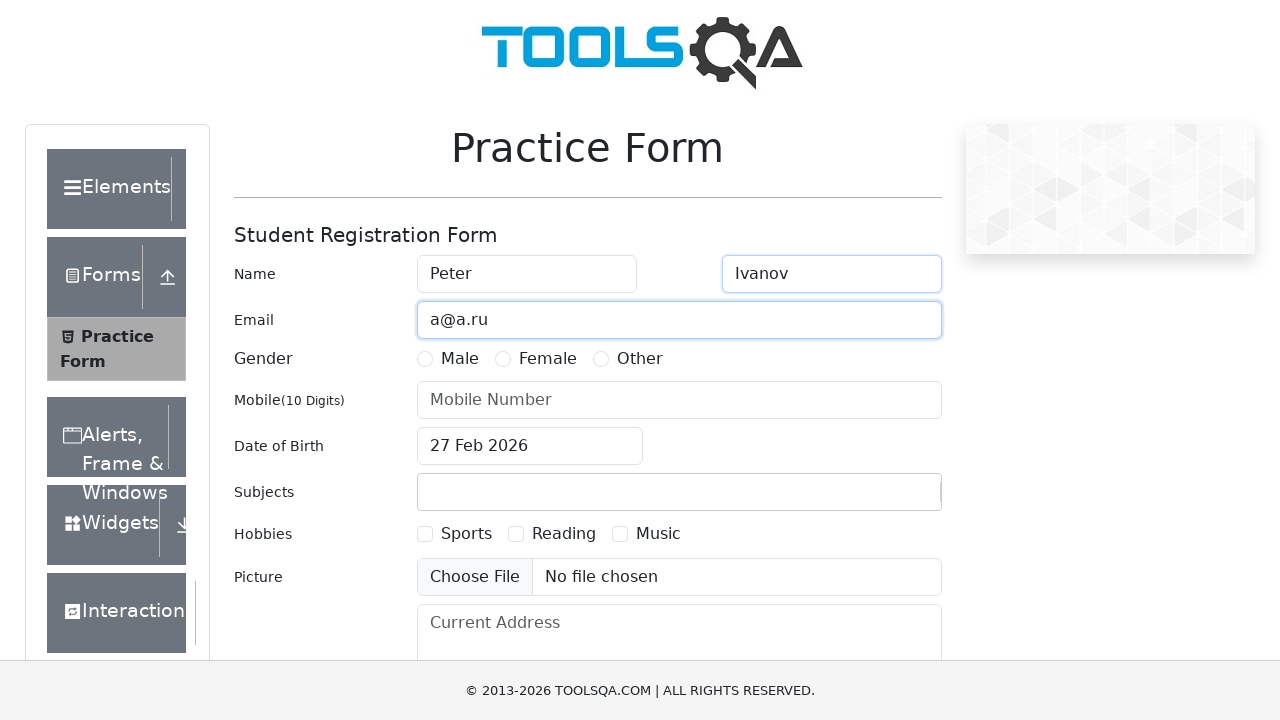

Selected Male gender option at (460, 359) on label[for='gender-radio-1']
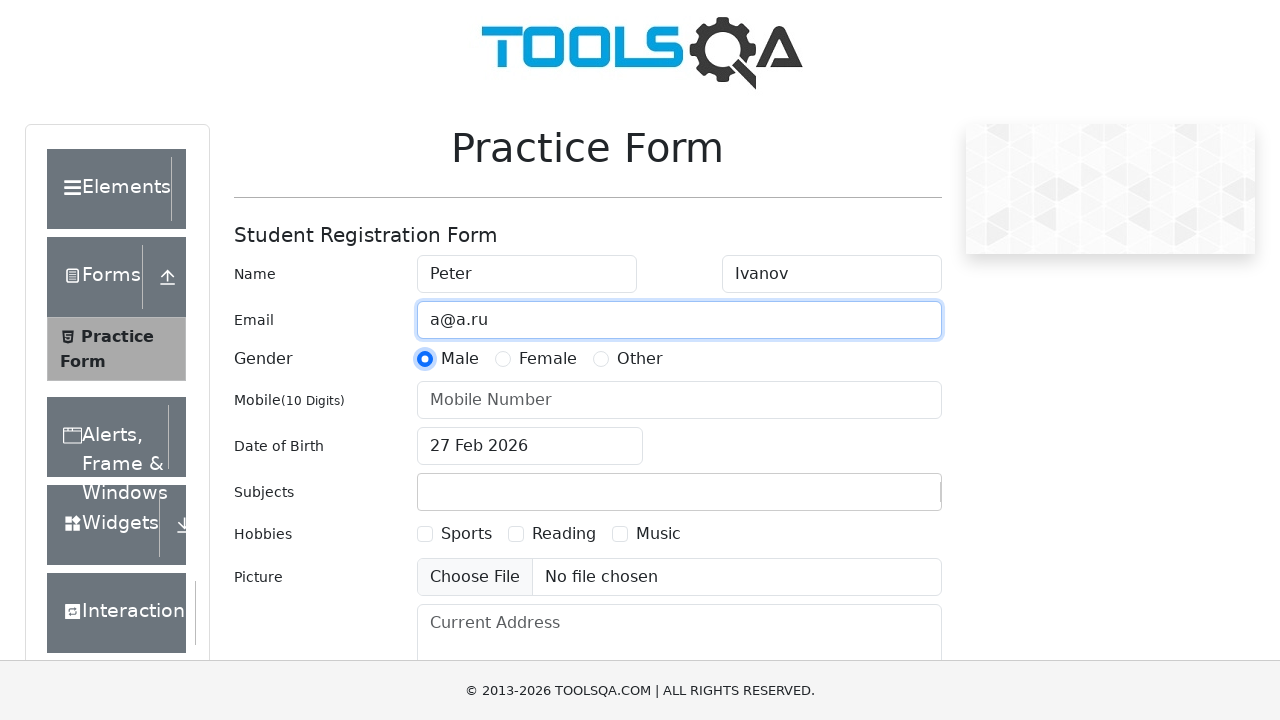

Filled phone number field with '1234567890' on #userNumber
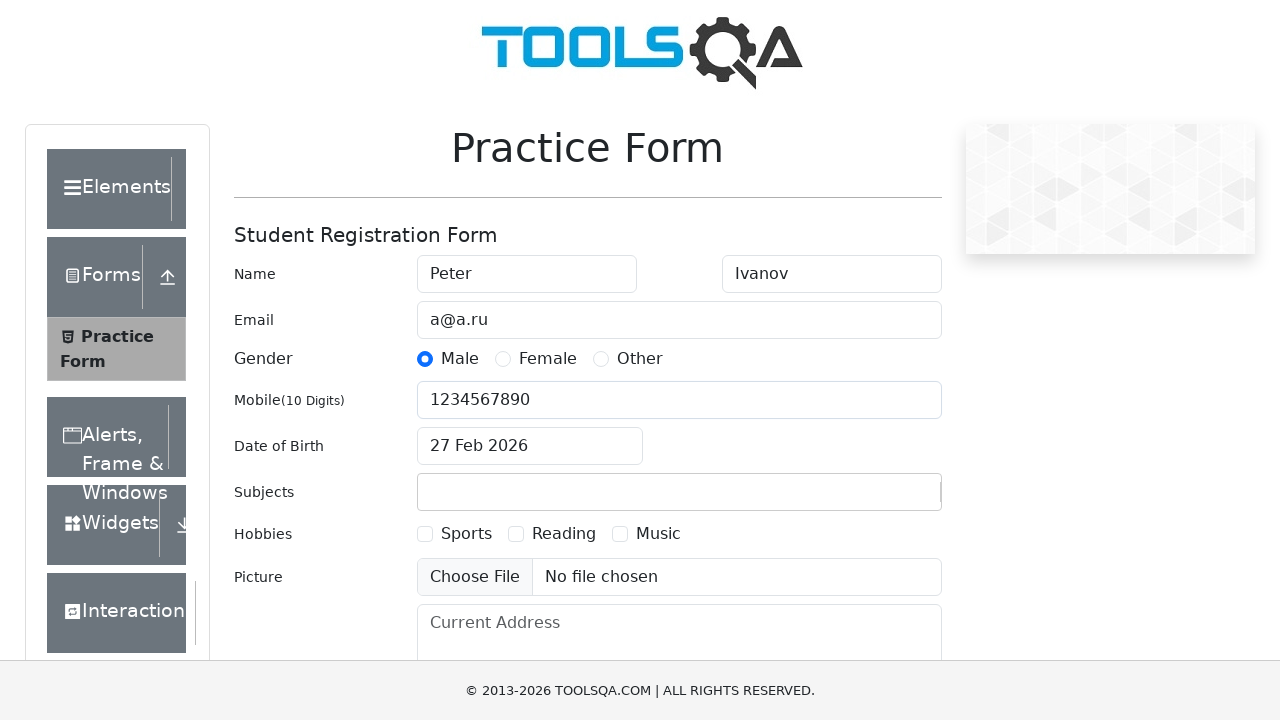

Opened date of birth picker at (530, 446) on #dateOfBirthInput
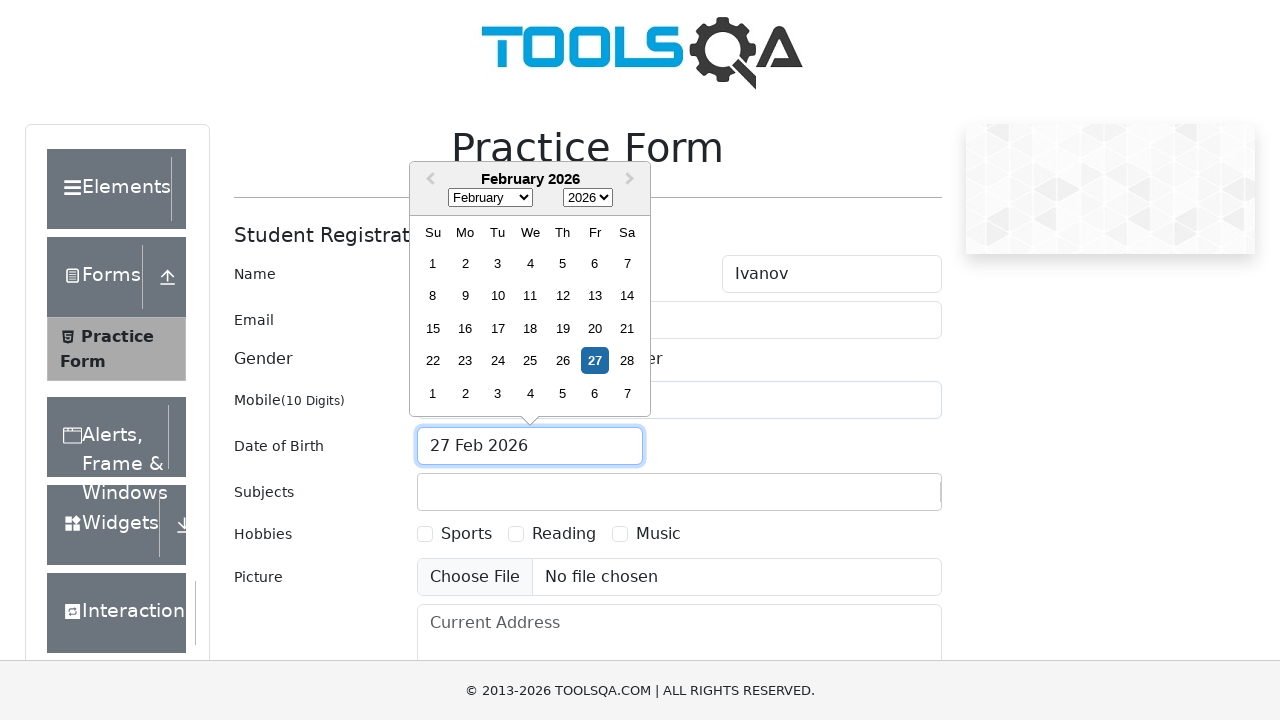

Selected November from month dropdown on select.react-datepicker__month-select
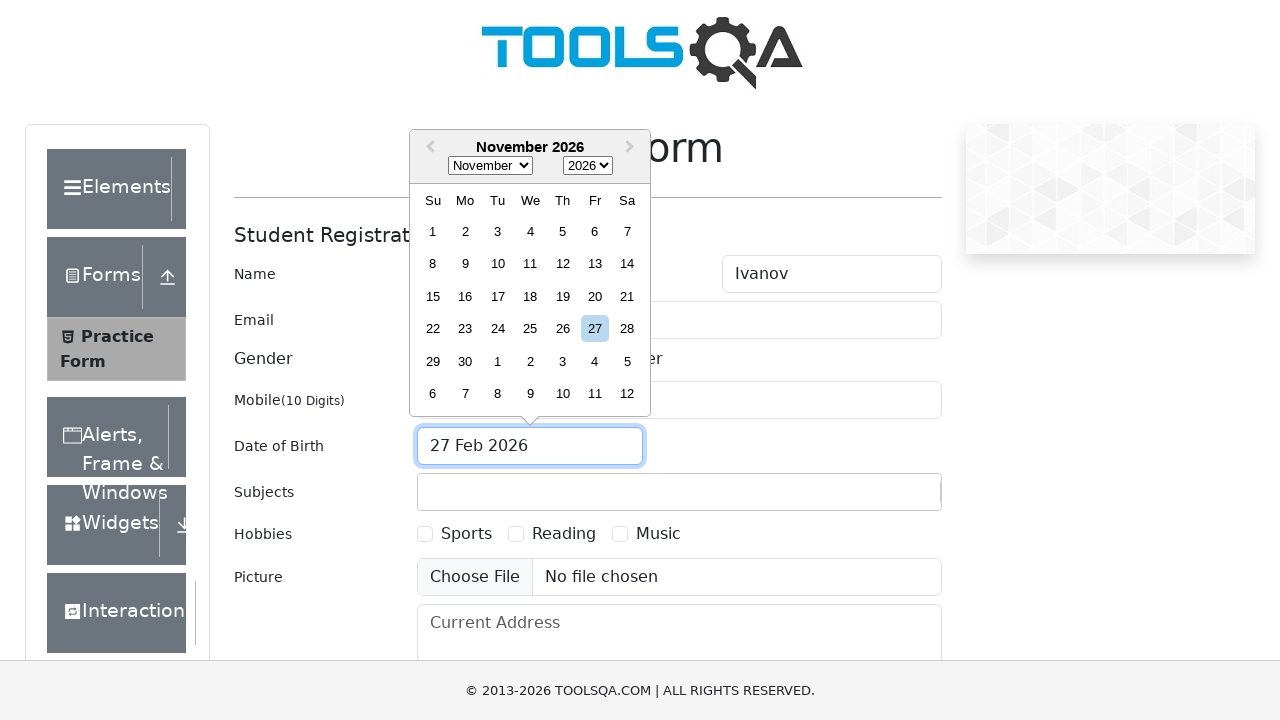

Selected 1985 from year dropdown on select.react-datepicker__year-select
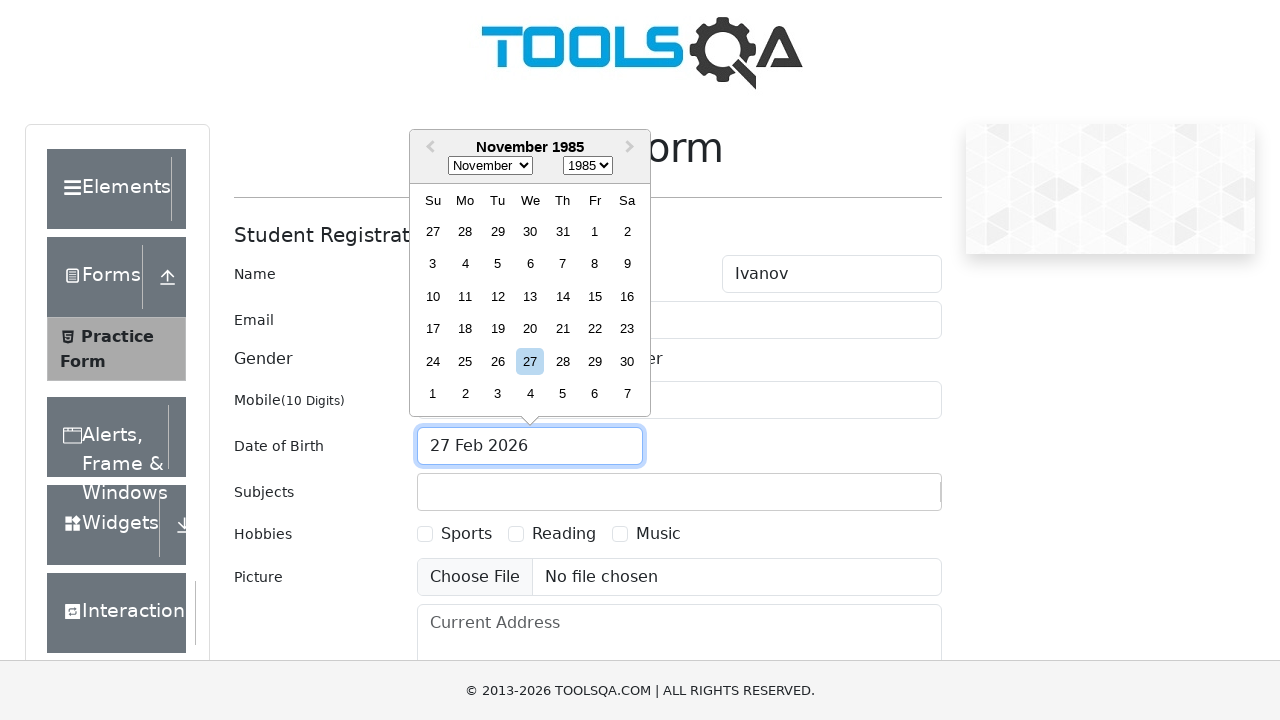

Selected date November 15th, 1985 at (595, 296) on xpath=//div[@aria-label='Choose Friday, November 15th, 1985']
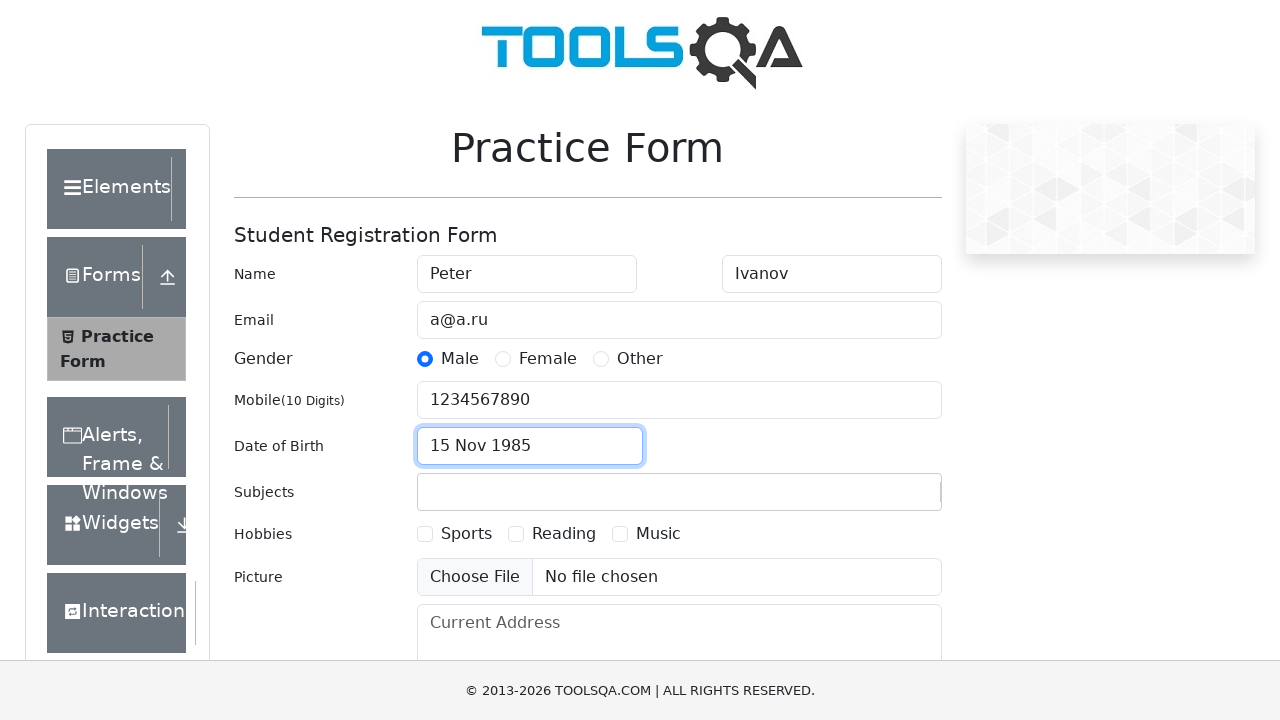

Filled subjects field with 'Maths' on #subjectsInput
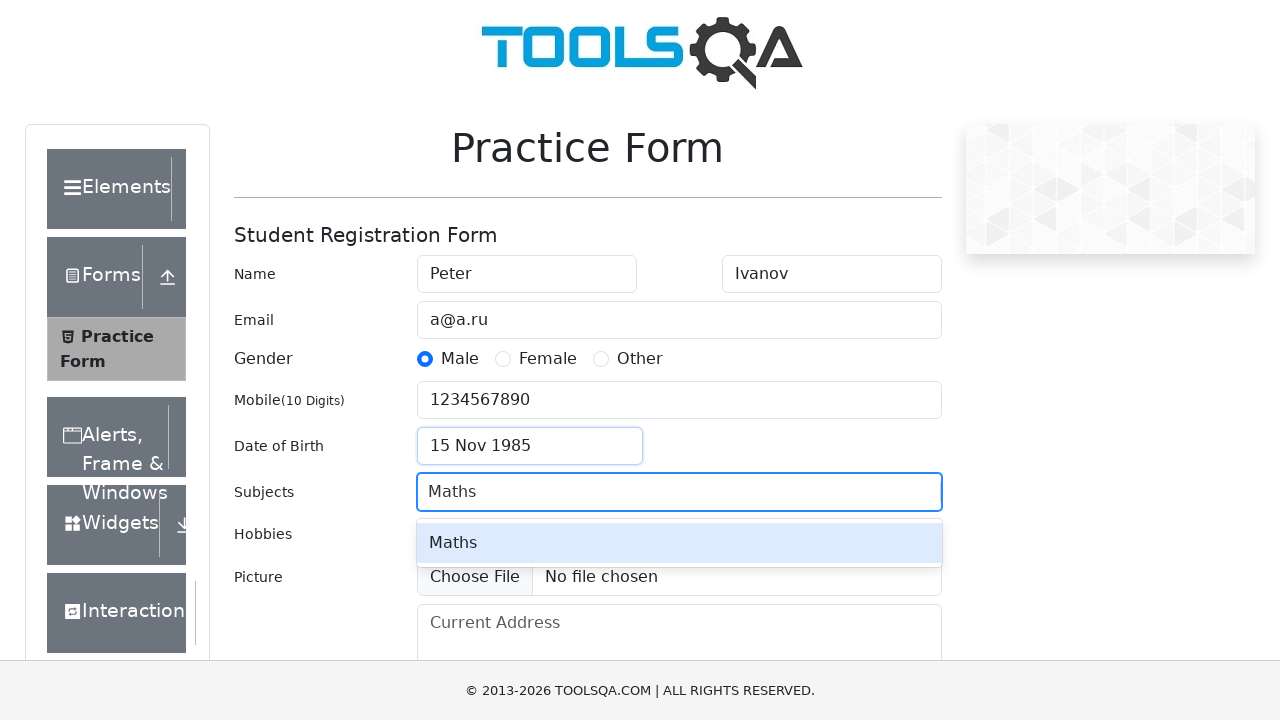

Pressed Tab to confirm subject selection
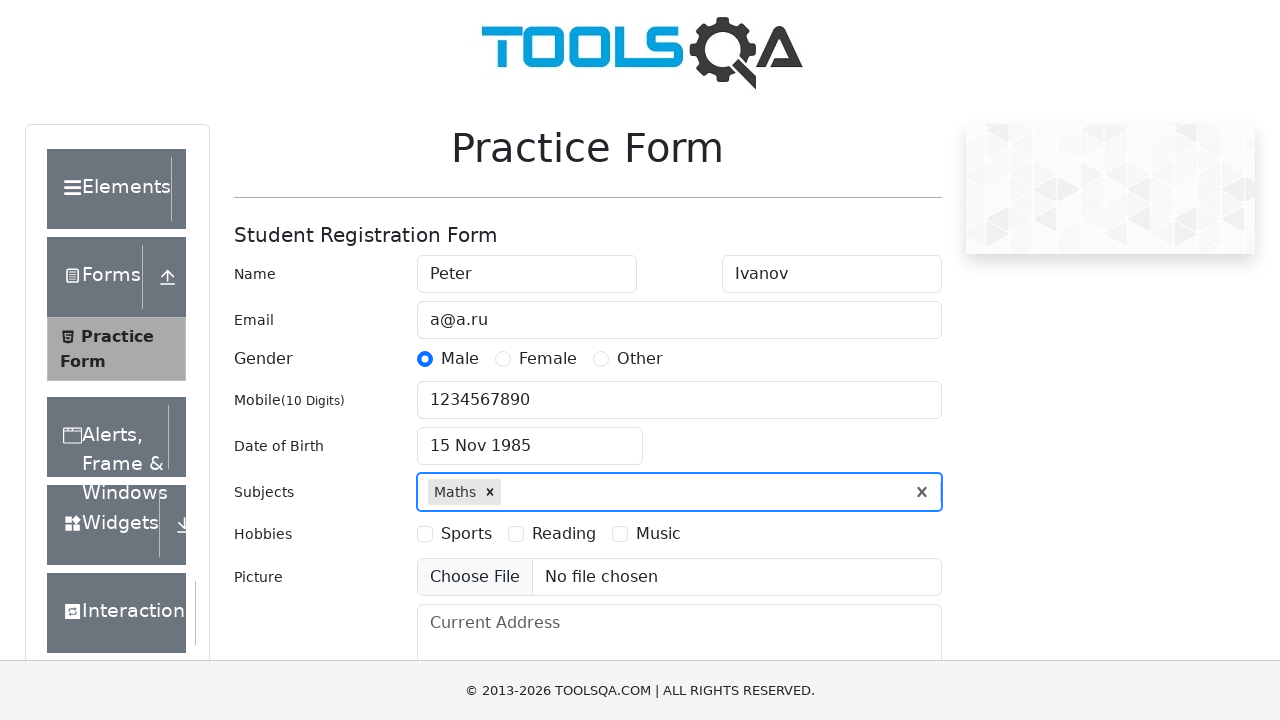

Selected Sports hobby checkbox at (466, 534) on label[for='hobbies-checkbox-1']
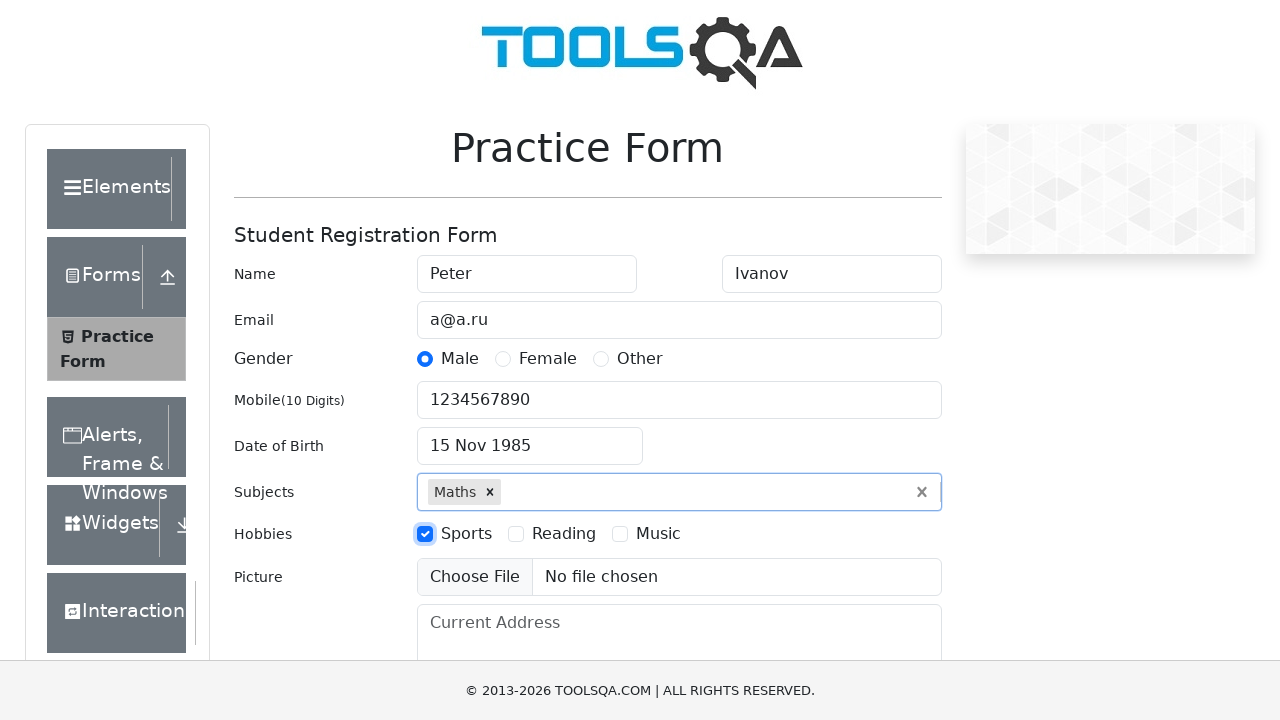

Filled current address field with 'CA, San Francisco, 17 avn, 1' on #currentAddress
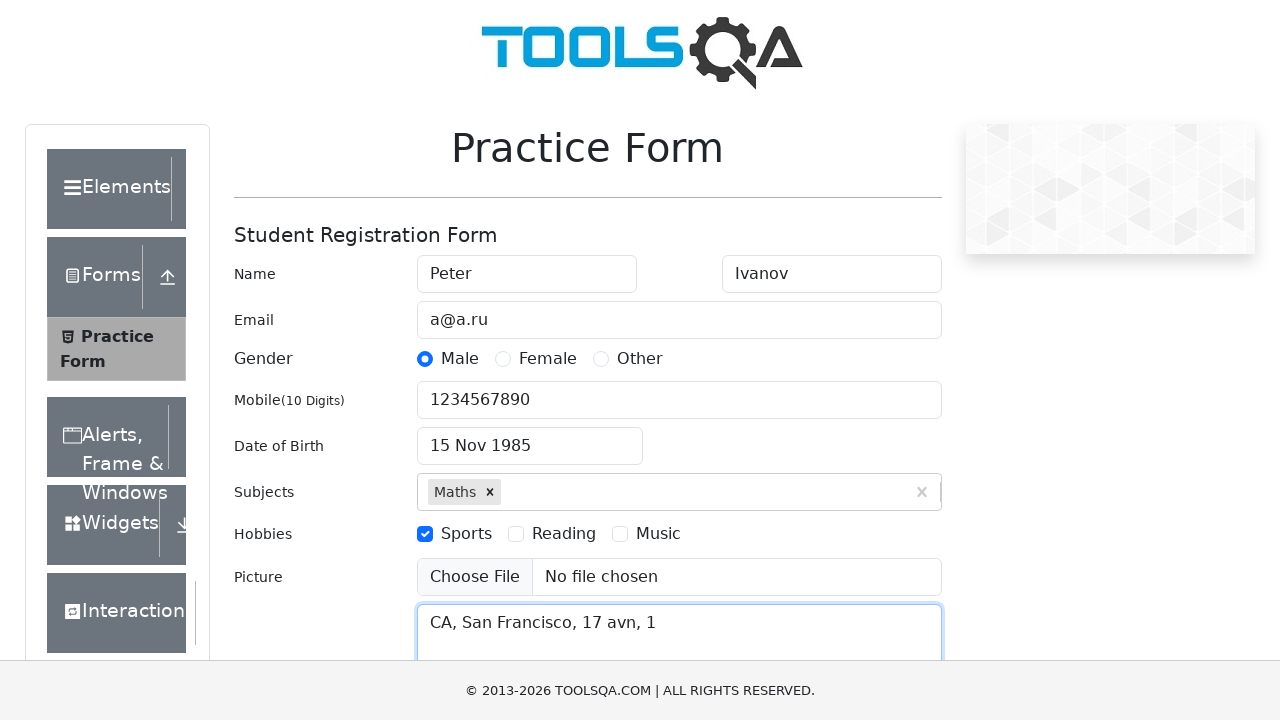

Filled state field with 'NCR' on #react-select-3-input
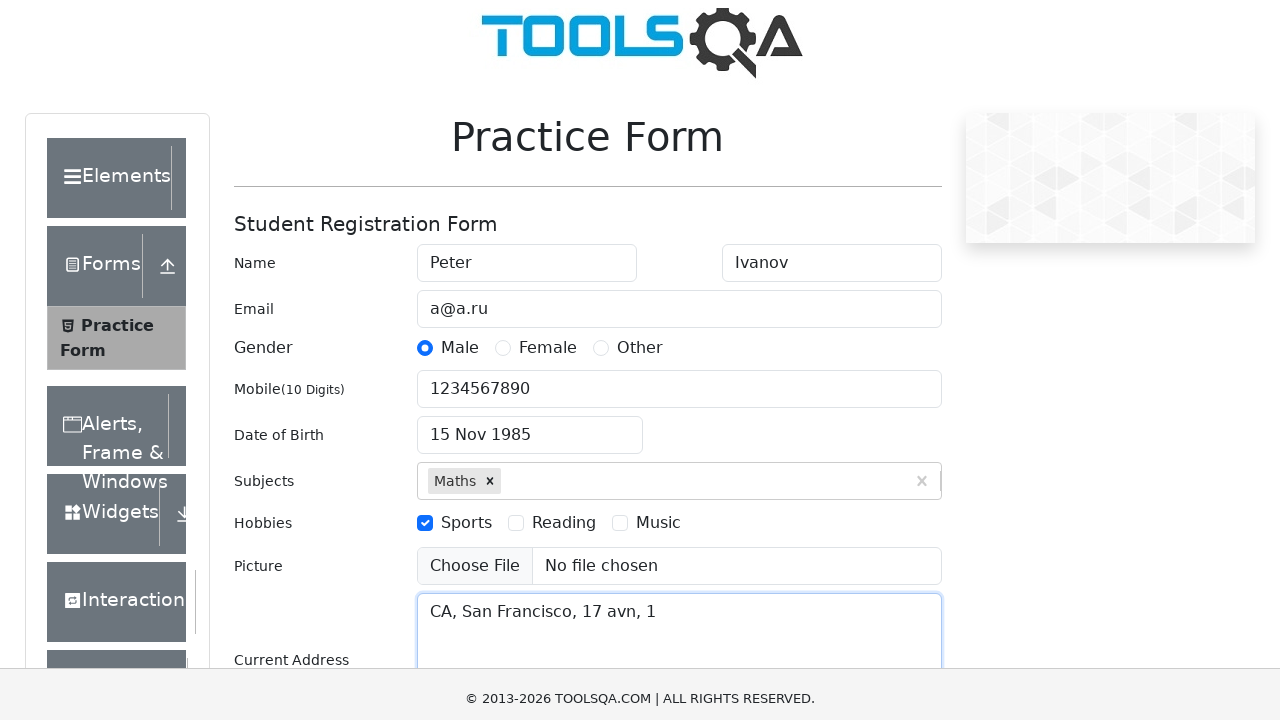

Pressed Tab to confirm state selection
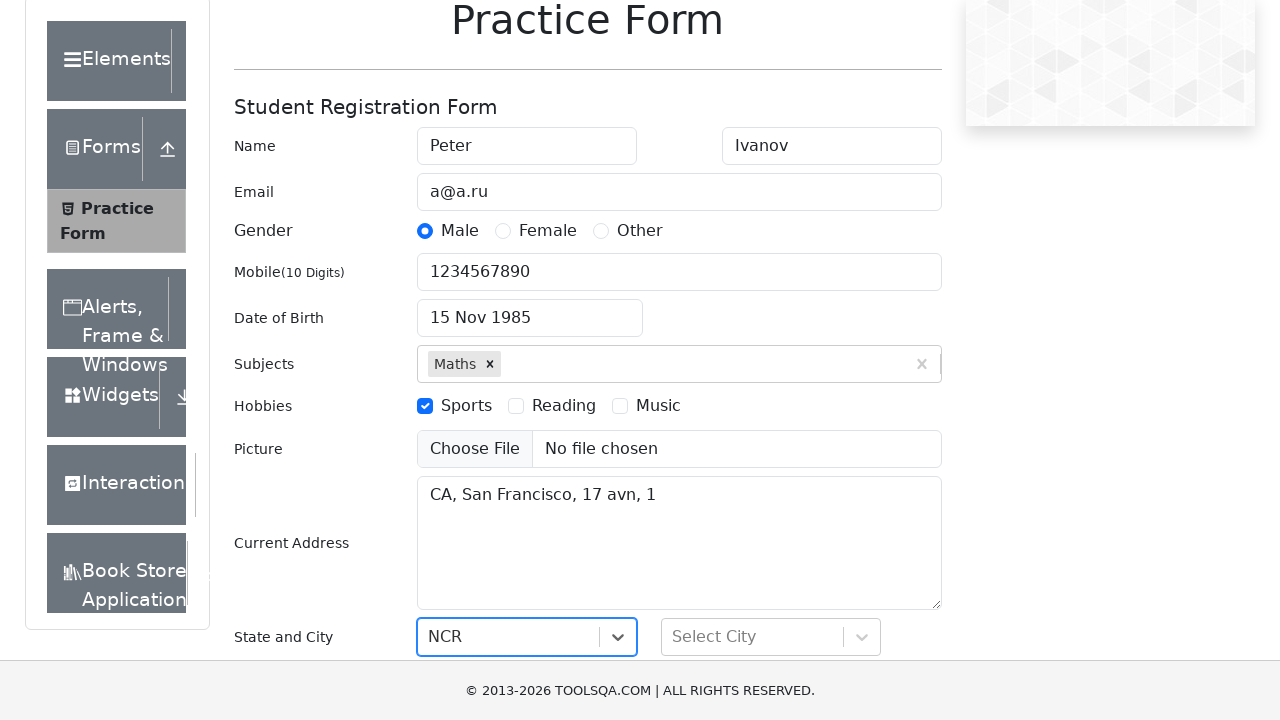

Filled city field with 'Delhi' on #react-select-4-input
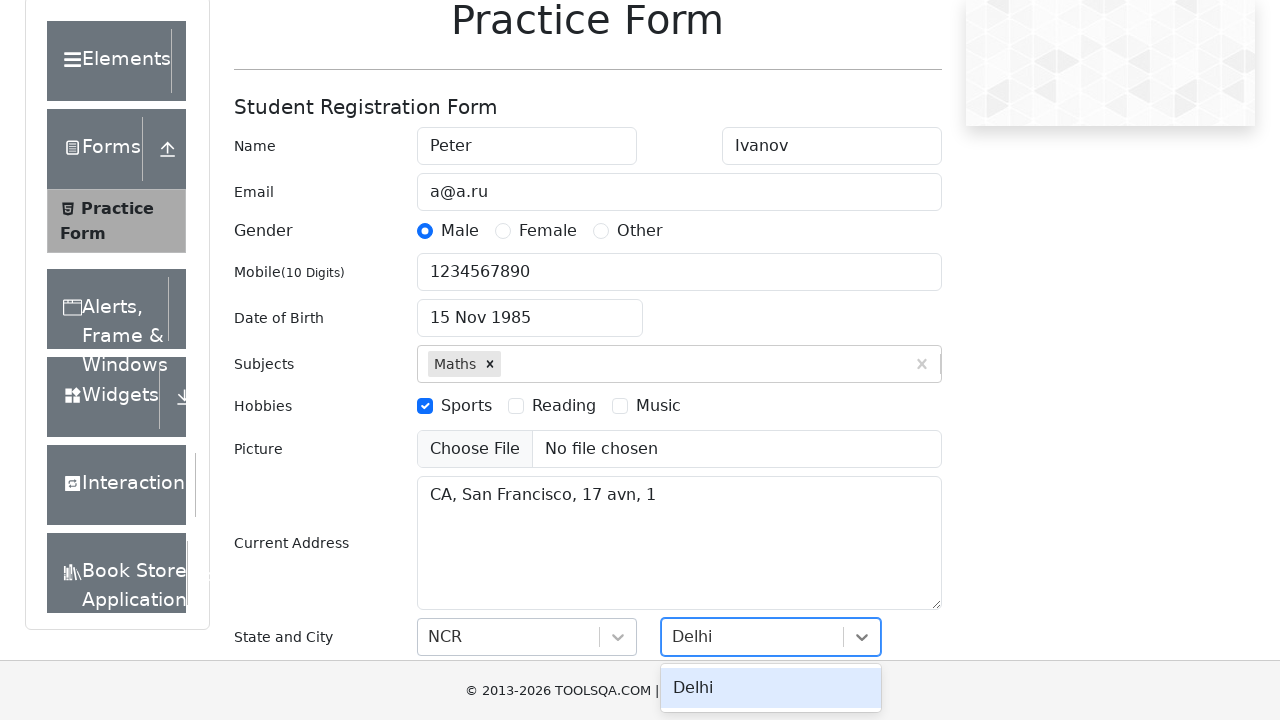

Pressed Tab to confirm city selection
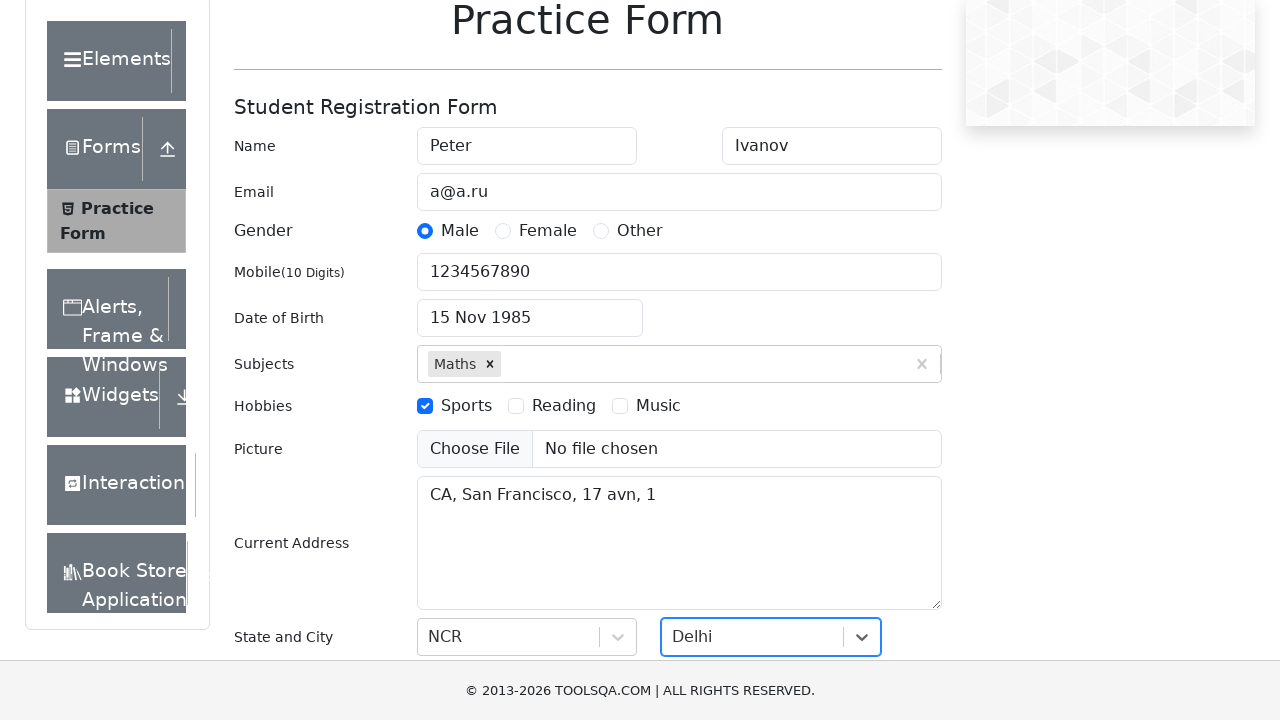

Clicked submit button to submit the registration form at (885, 499) on #submit
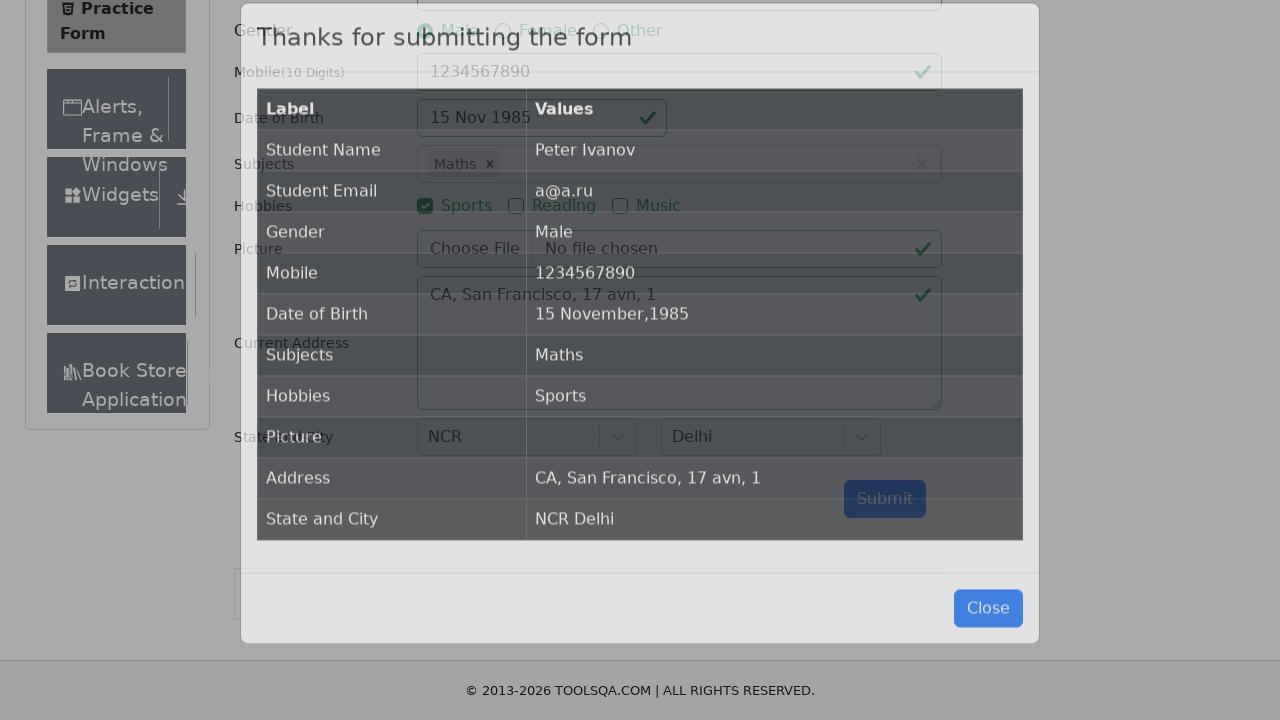

Verified registration form submission with result table appearing
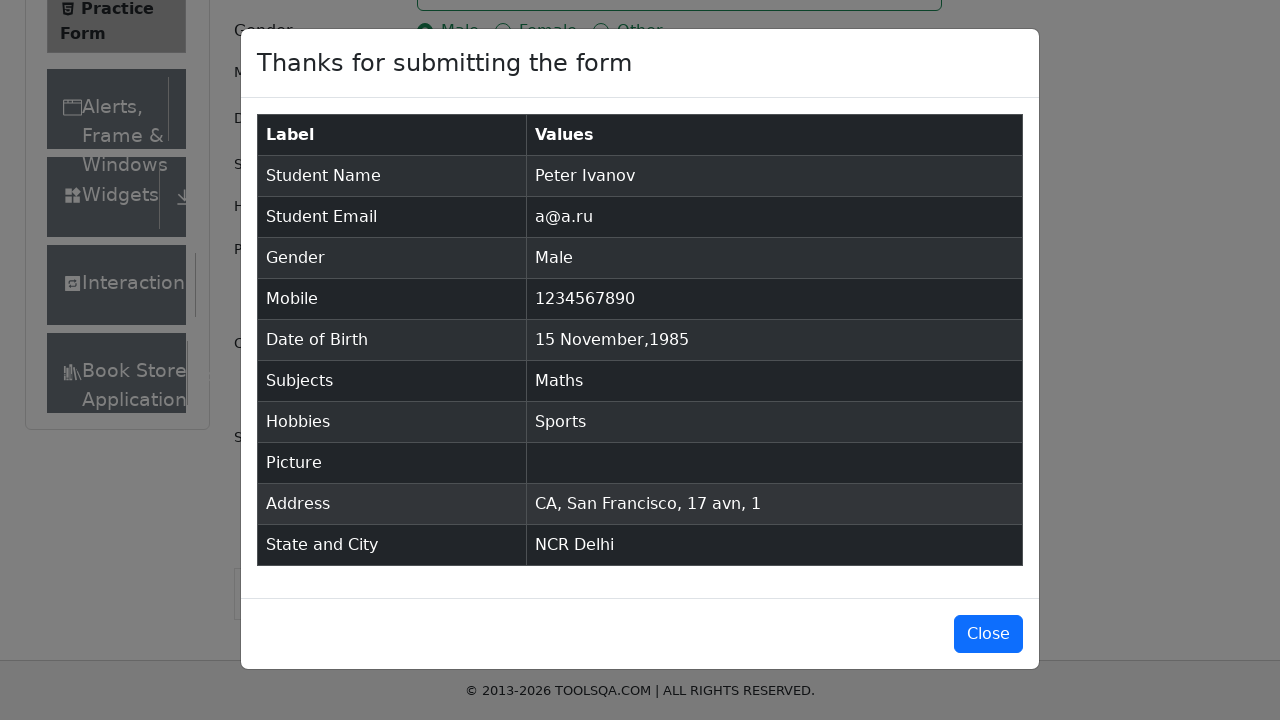

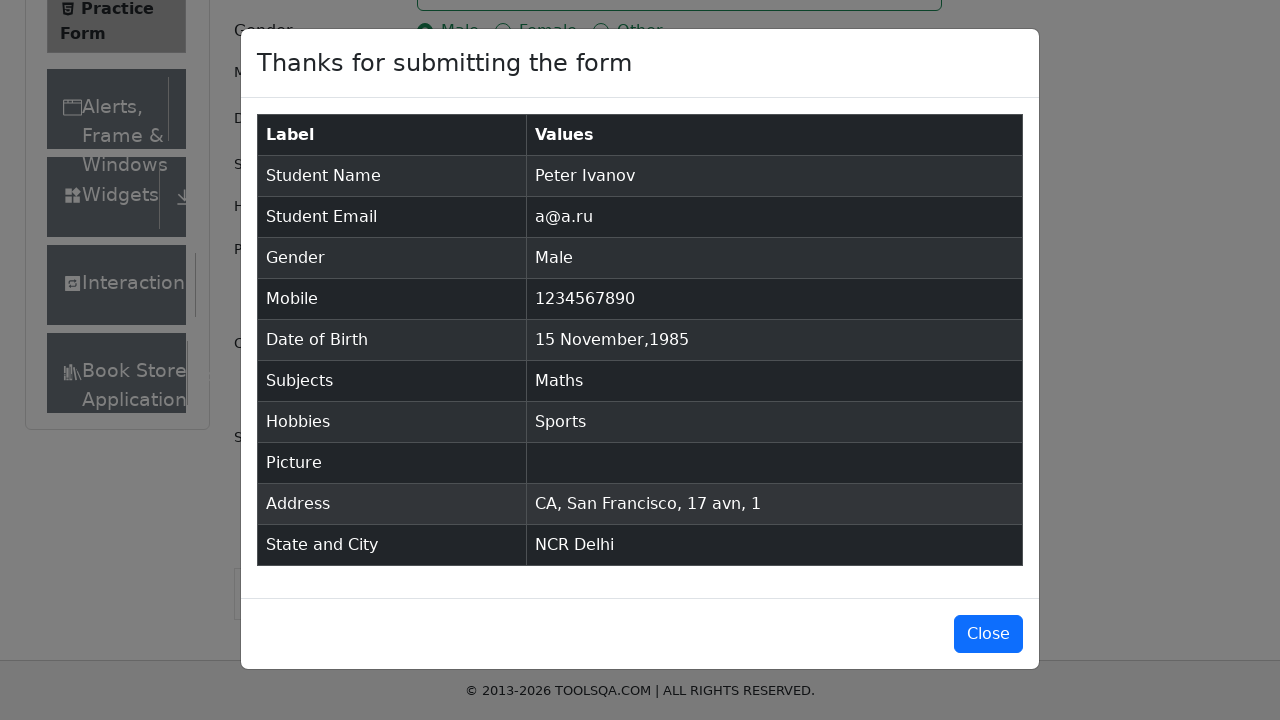